Tests navigation through multiple links on a blog page by clicking each link and navigating back

Starting URL: https://omayo.blogspot.com/

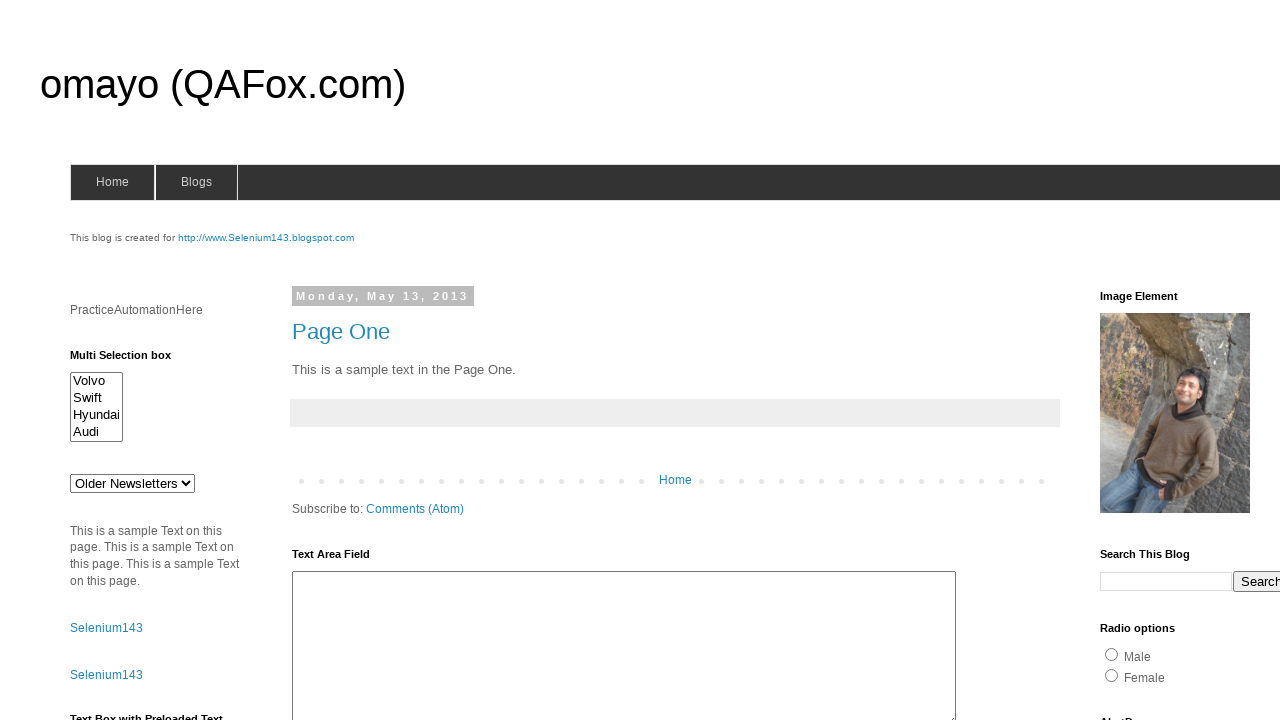

Navigated to omayo.blogspot.com
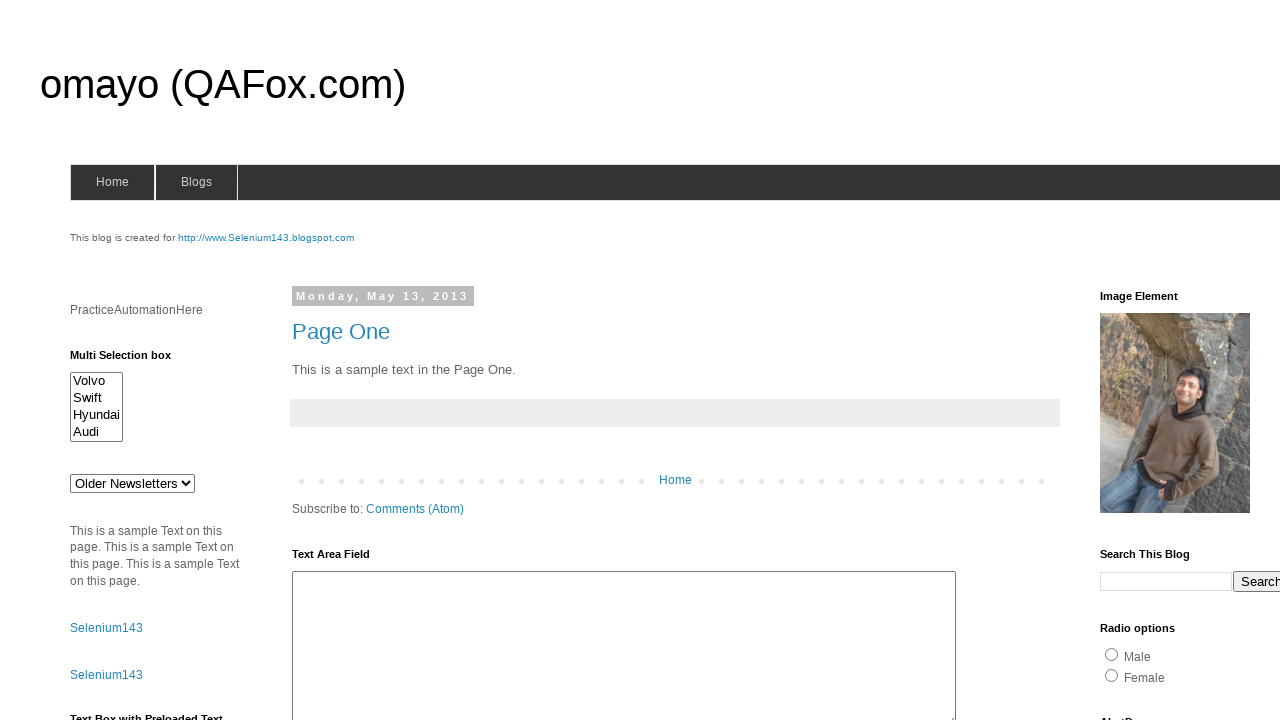

Located all links in LinkList1 section
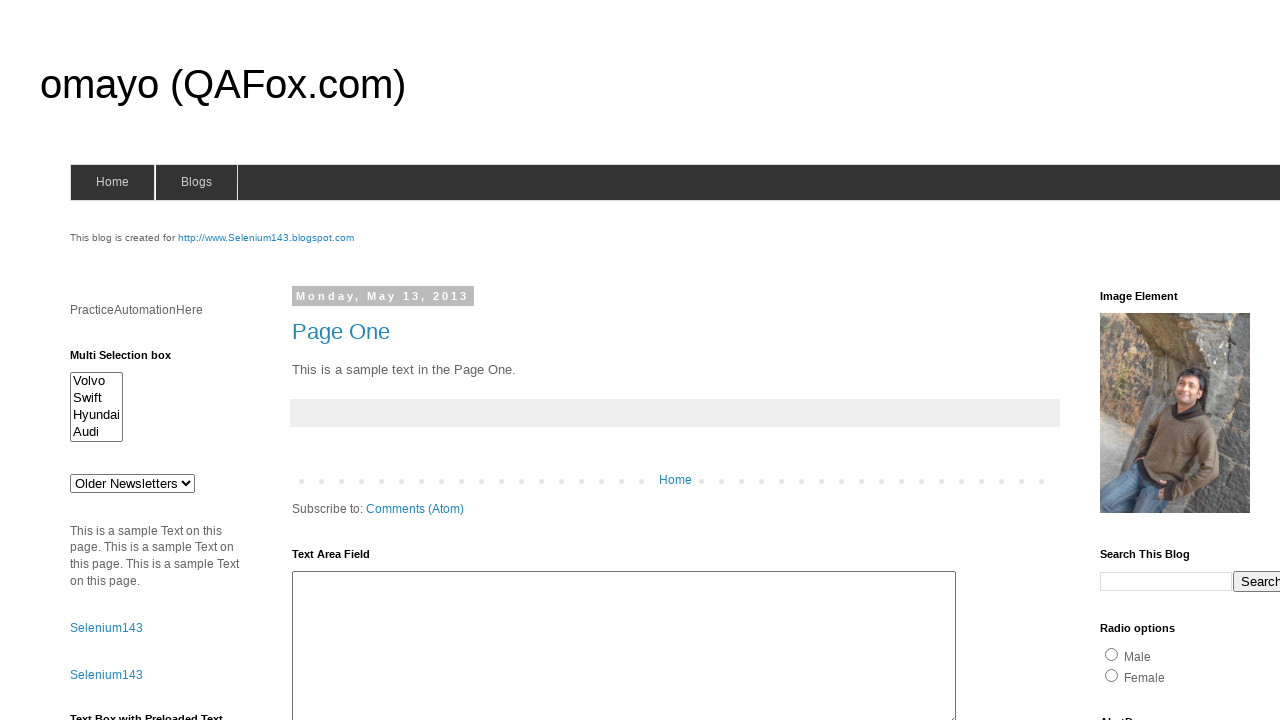

Found 5 links in LinkList1
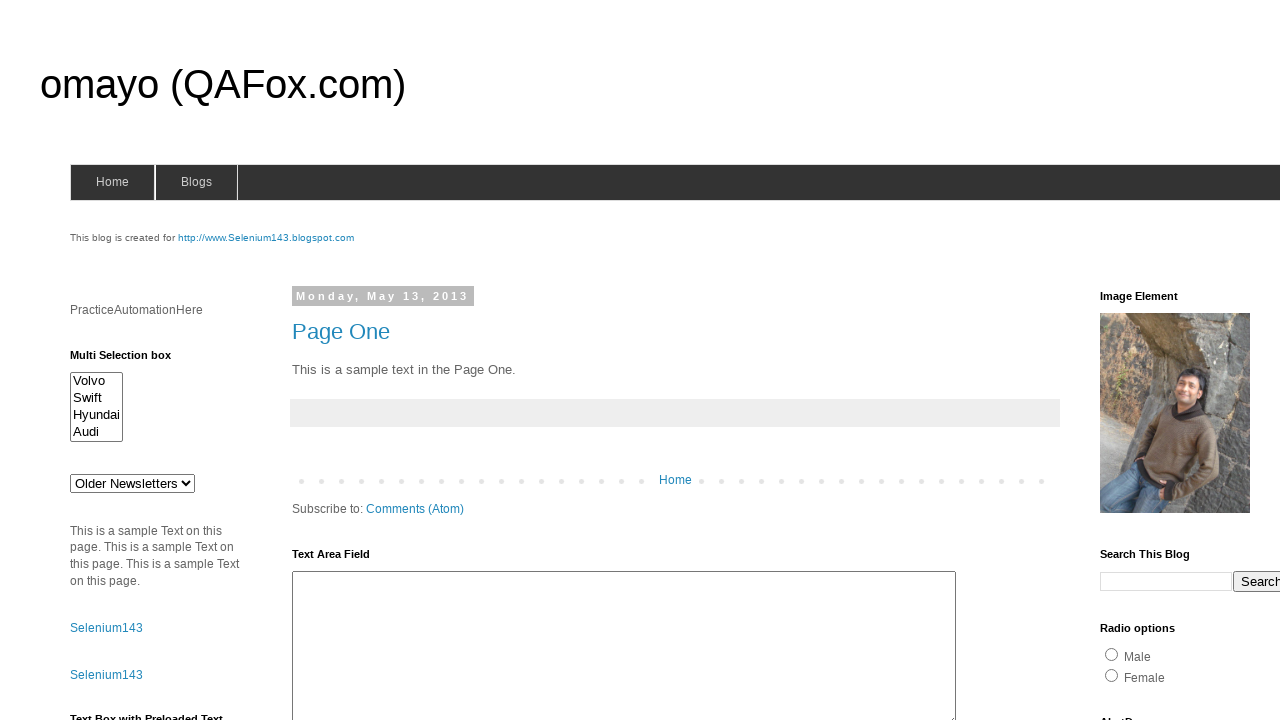

Located link 1 of 5
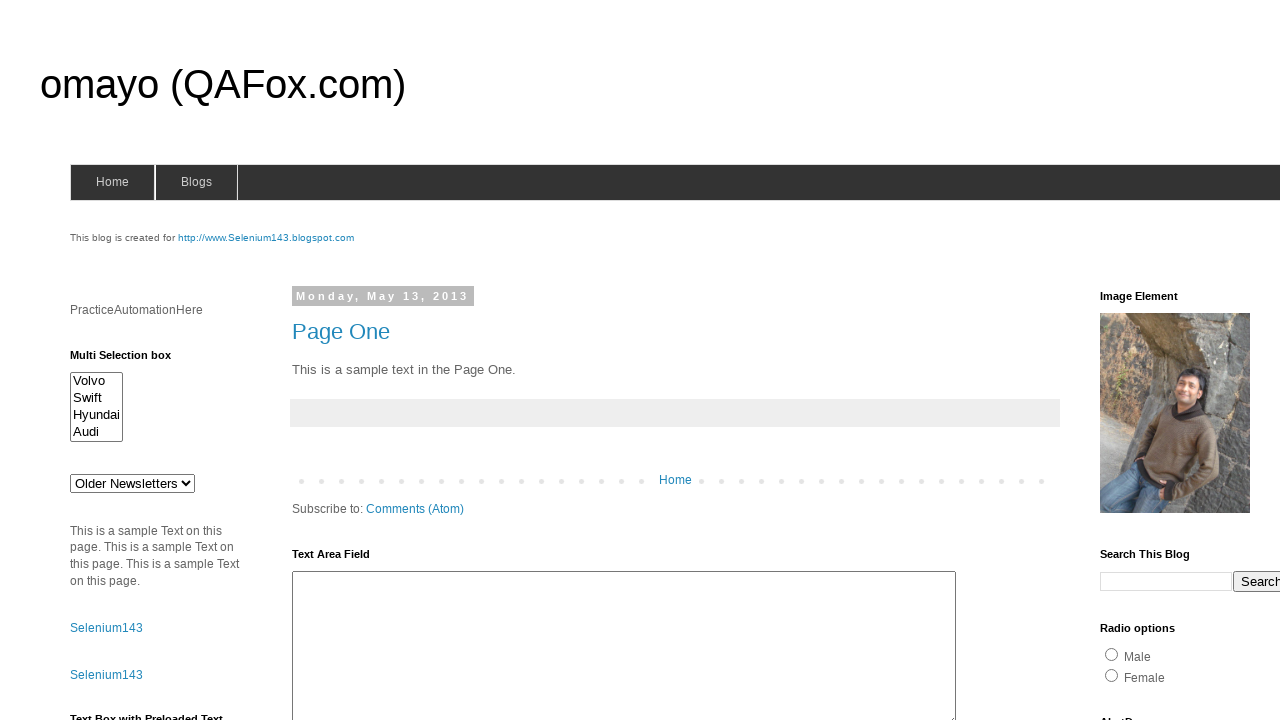

Clicked link 1 at (1160, 360) on (//div[@id='LinkList1']//a)[1]
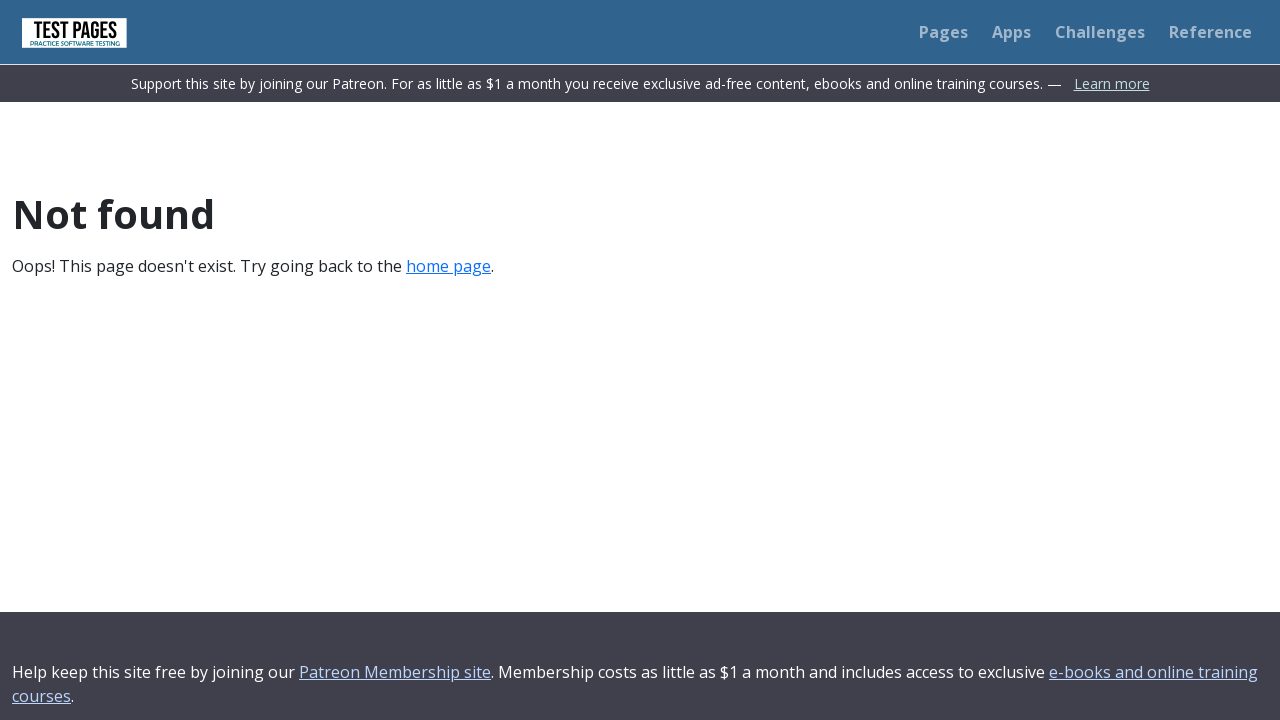

Navigated back to blog page after clicking link 1
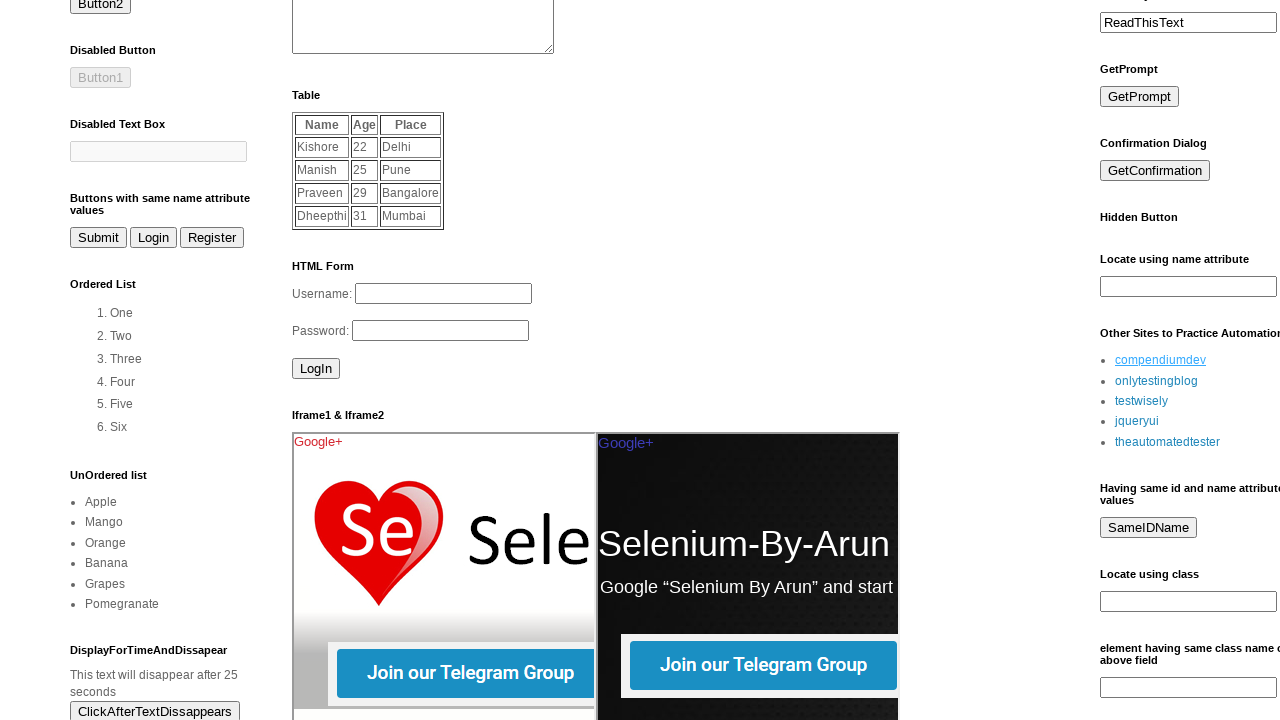

Located link 2 of 5
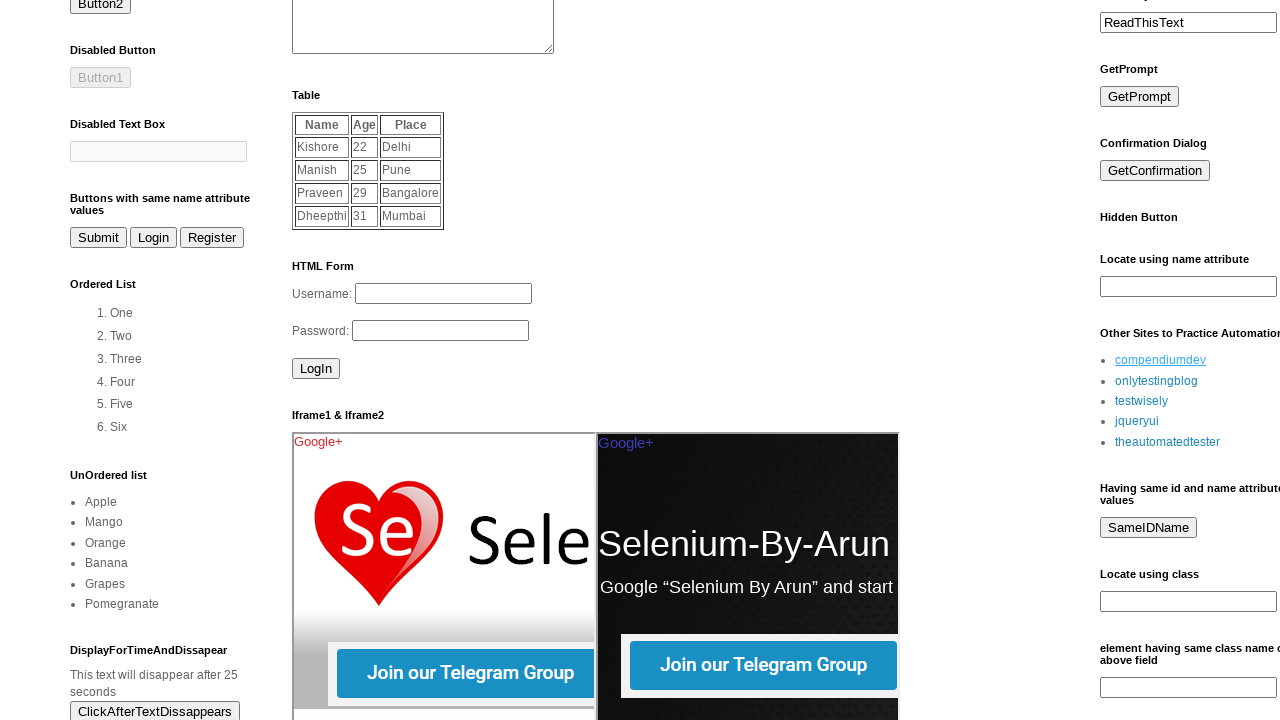

Clicked link 2 at (1156, 381) on (//div[@id='LinkList1']//a)[2]
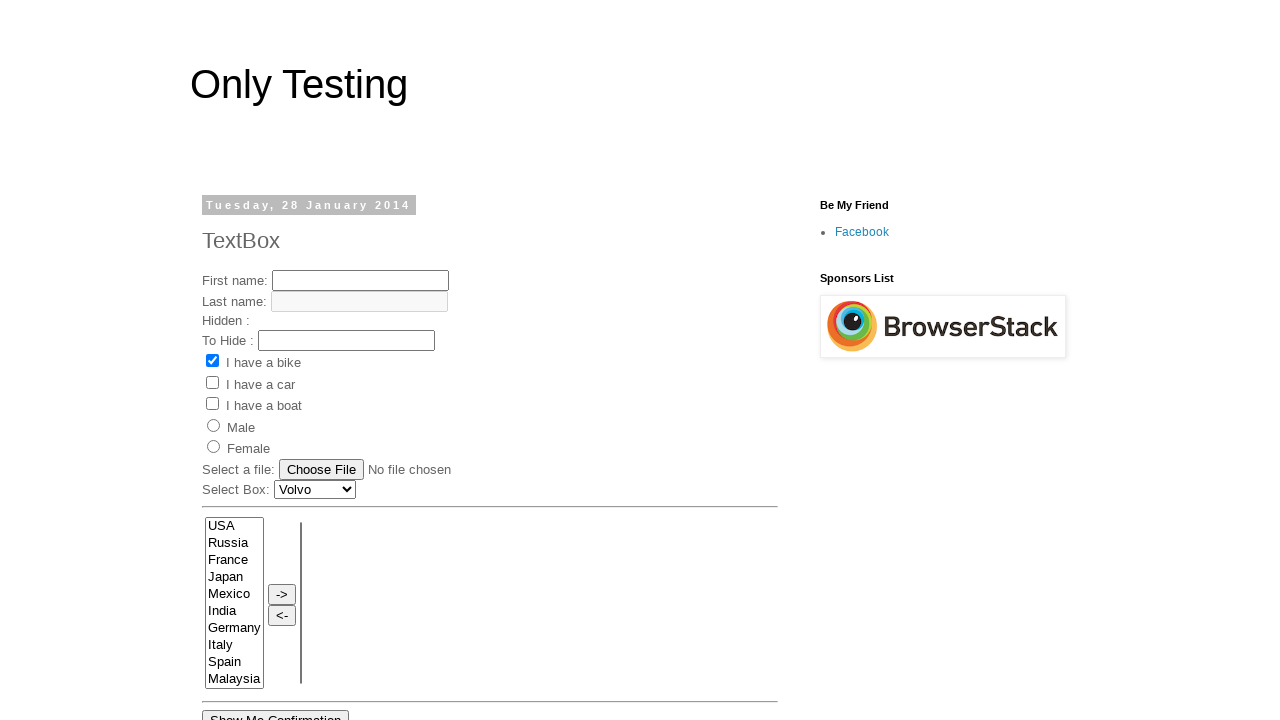

Navigated back to blog page after clicking link 2
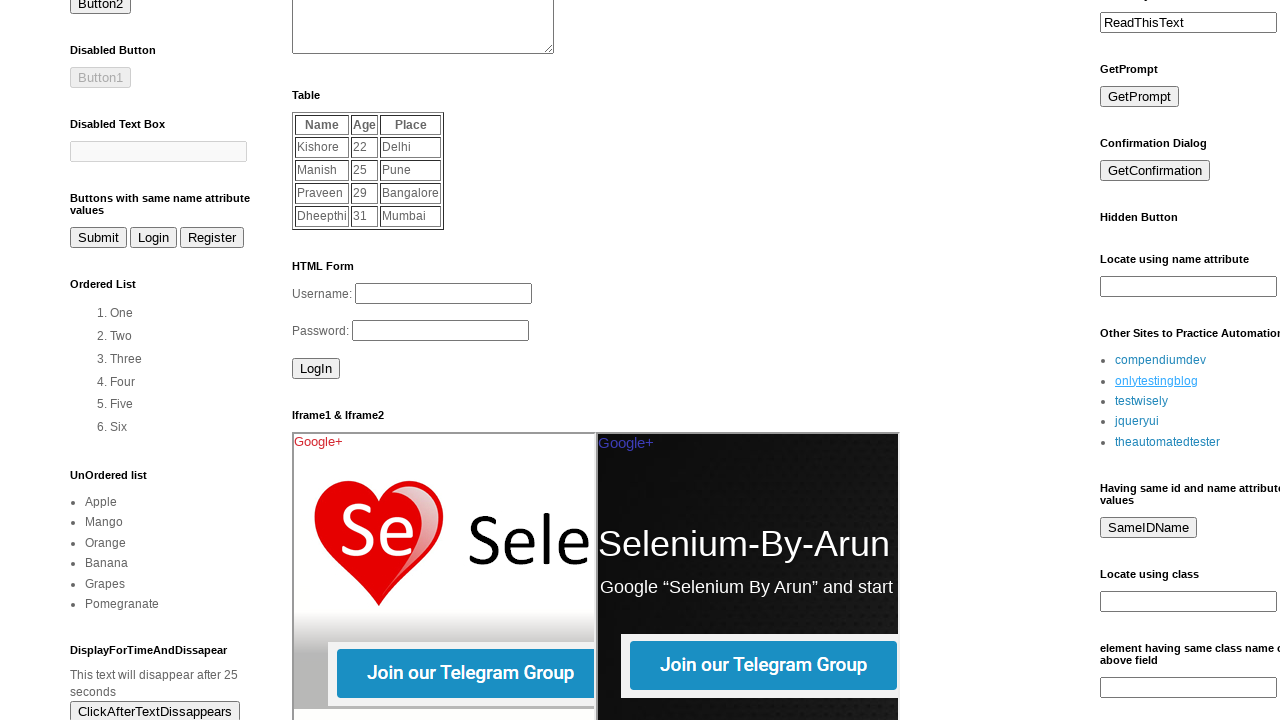

Located link 3 of 5
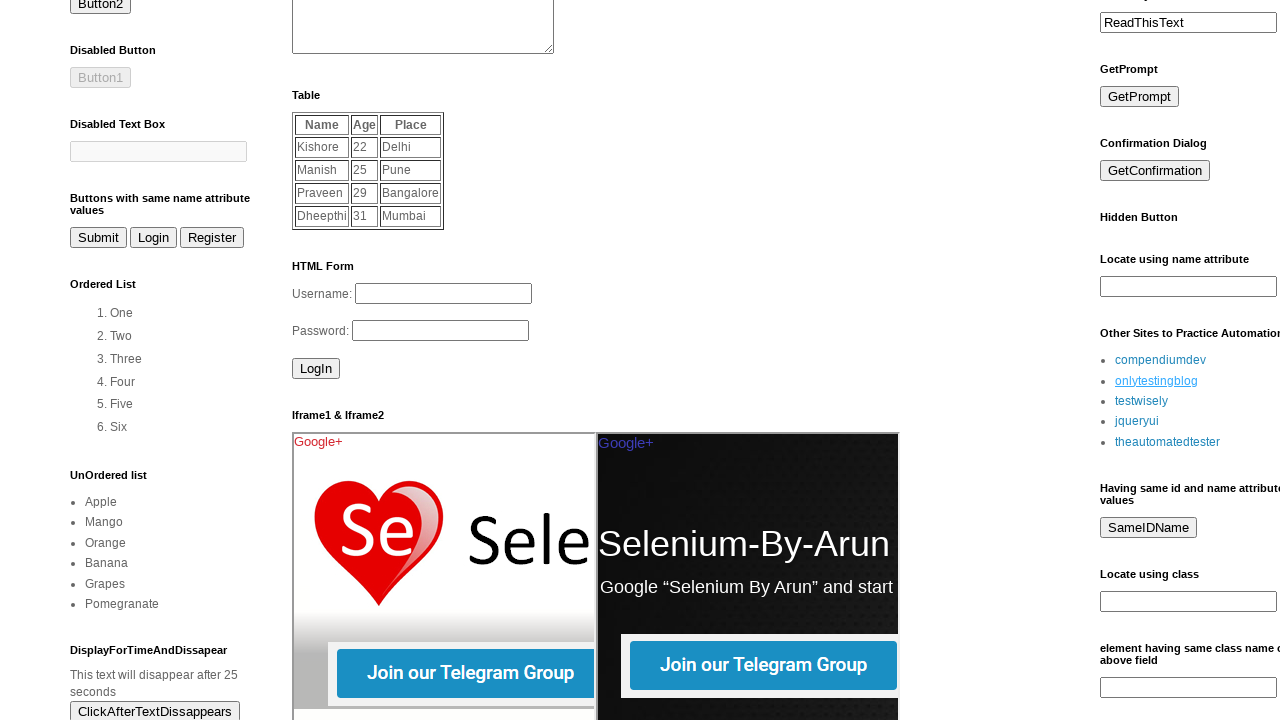

Clicked link 3 at (1142, 401) on (//div[@id='LinkList1']//a)[3]
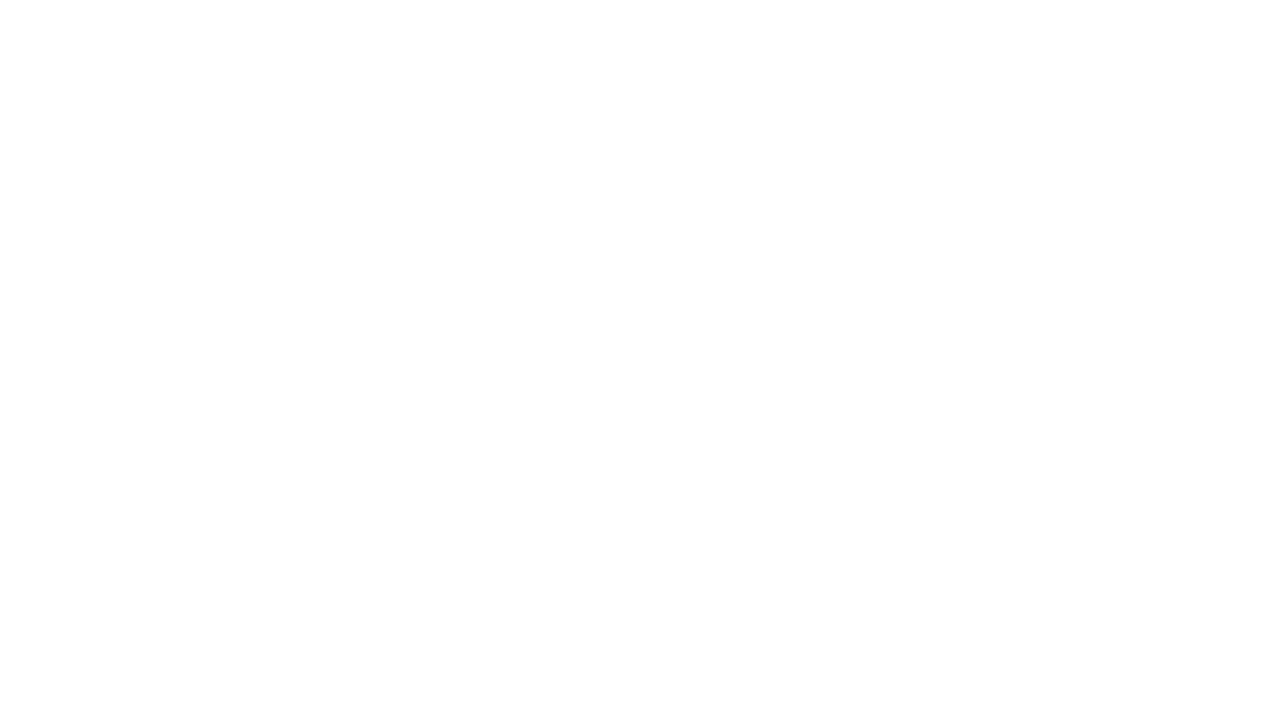

Navigated back to blog page after clicking link 3
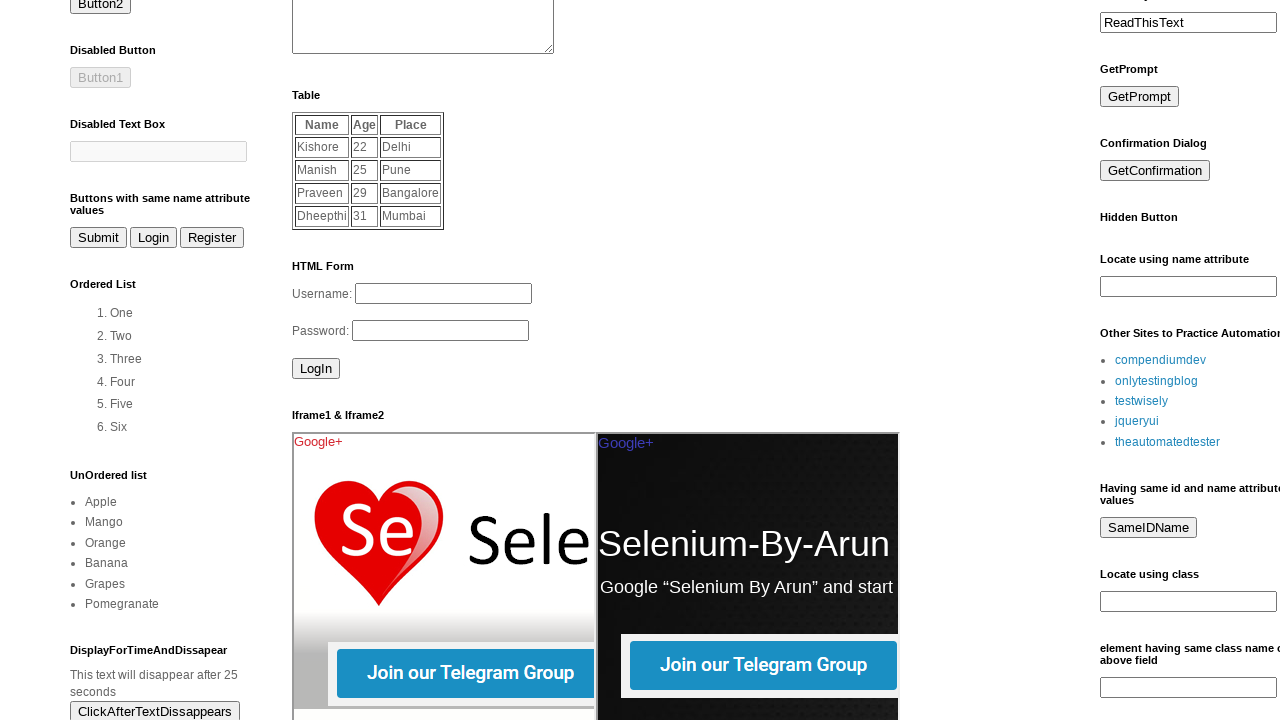

Located link 4 of 5
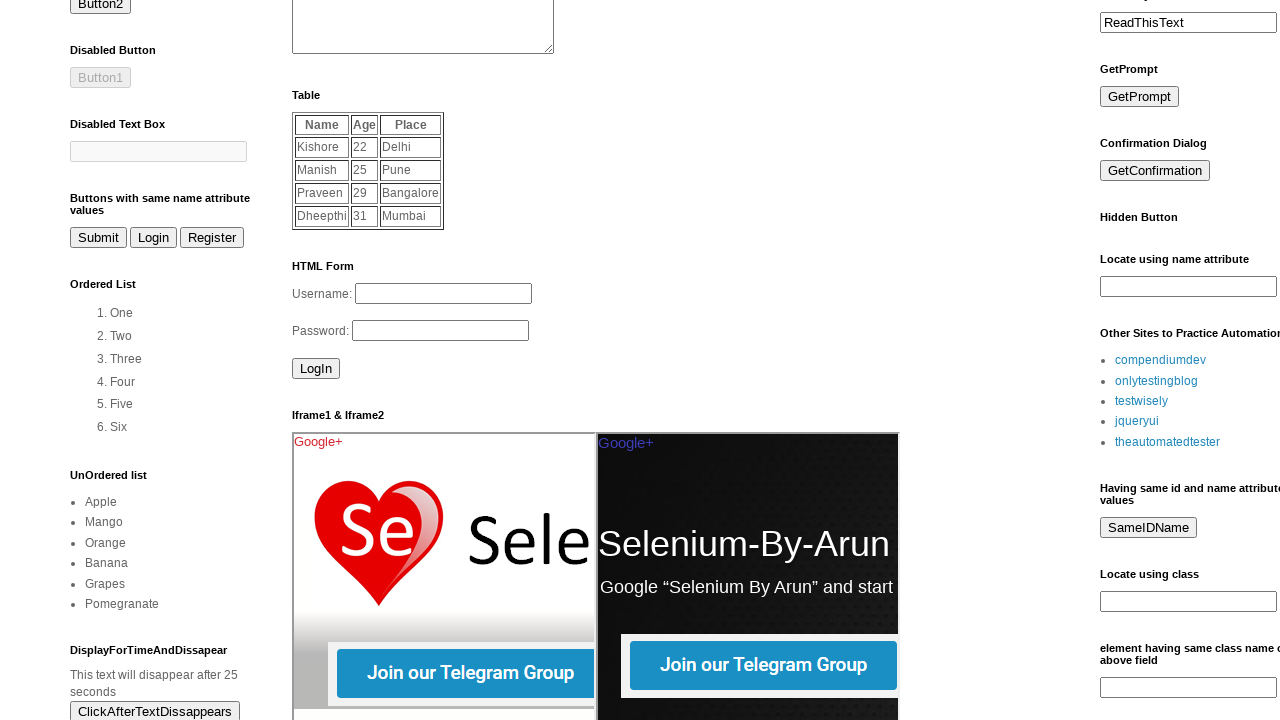

Clicked link 4 at (1137, 421) on (//div[@id='LinkList1']//a)[4]
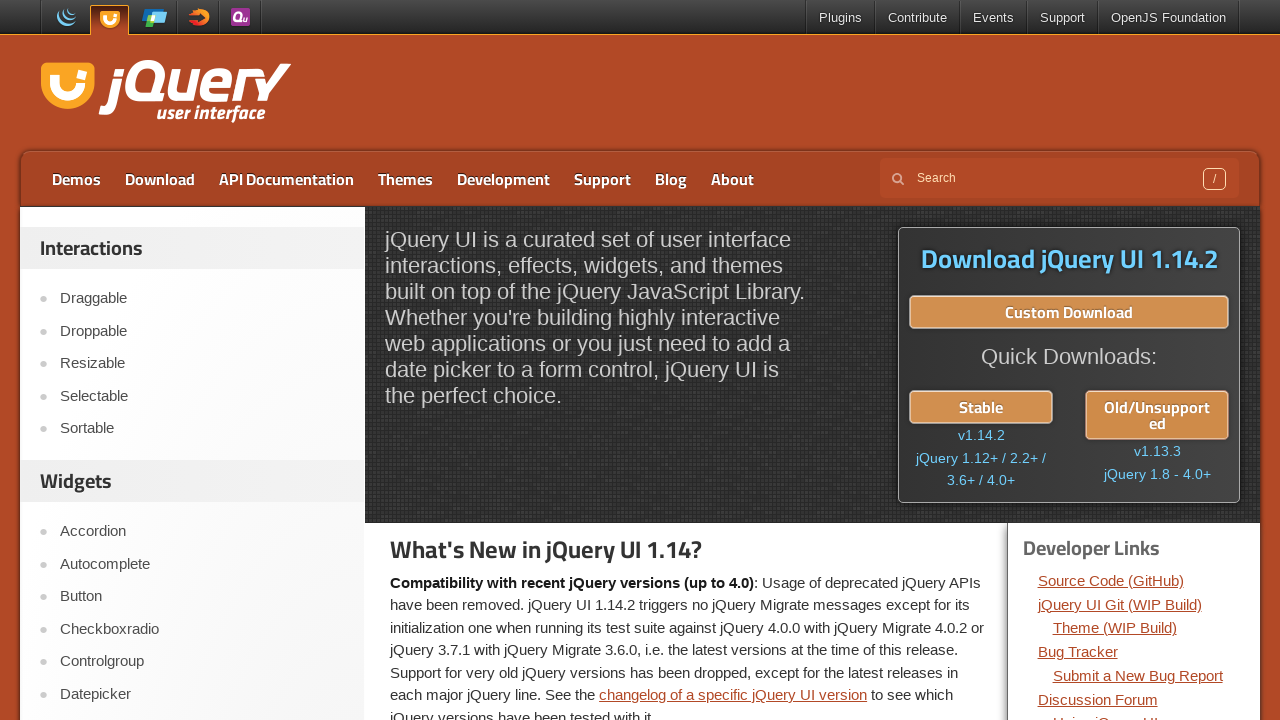

Navigated back to blog page after clicking link 4
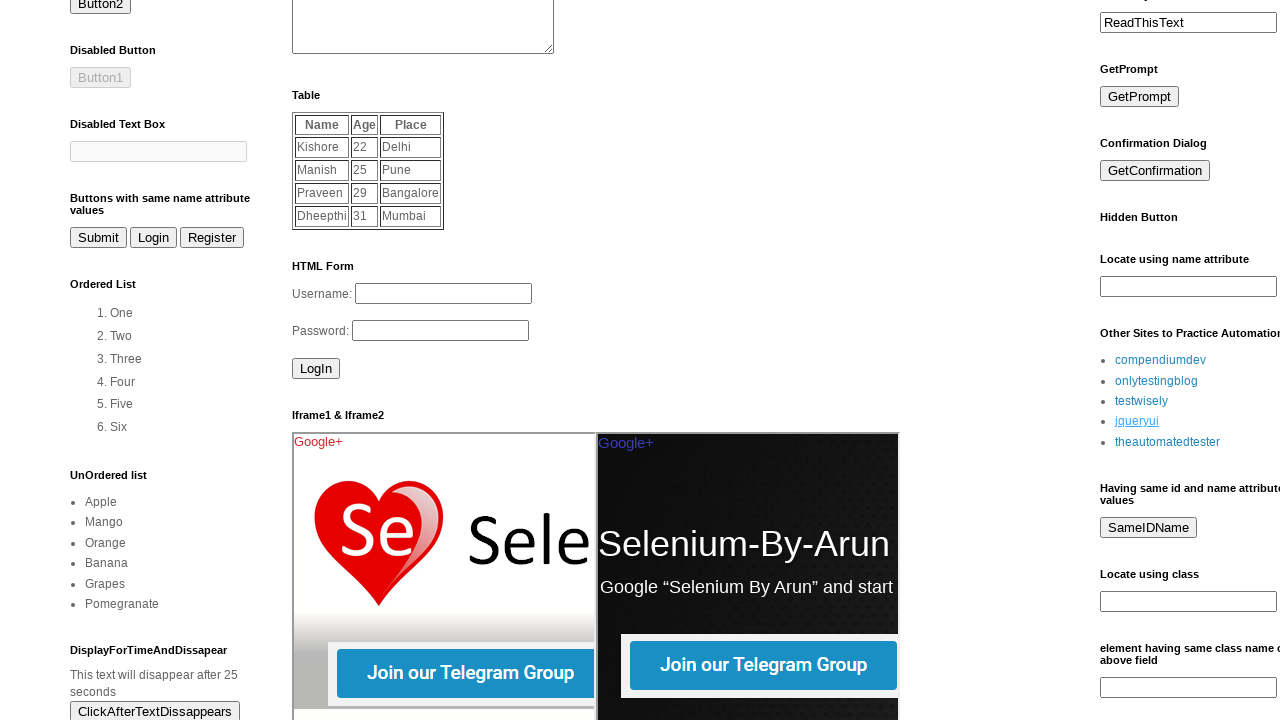

Located link 5 of 5
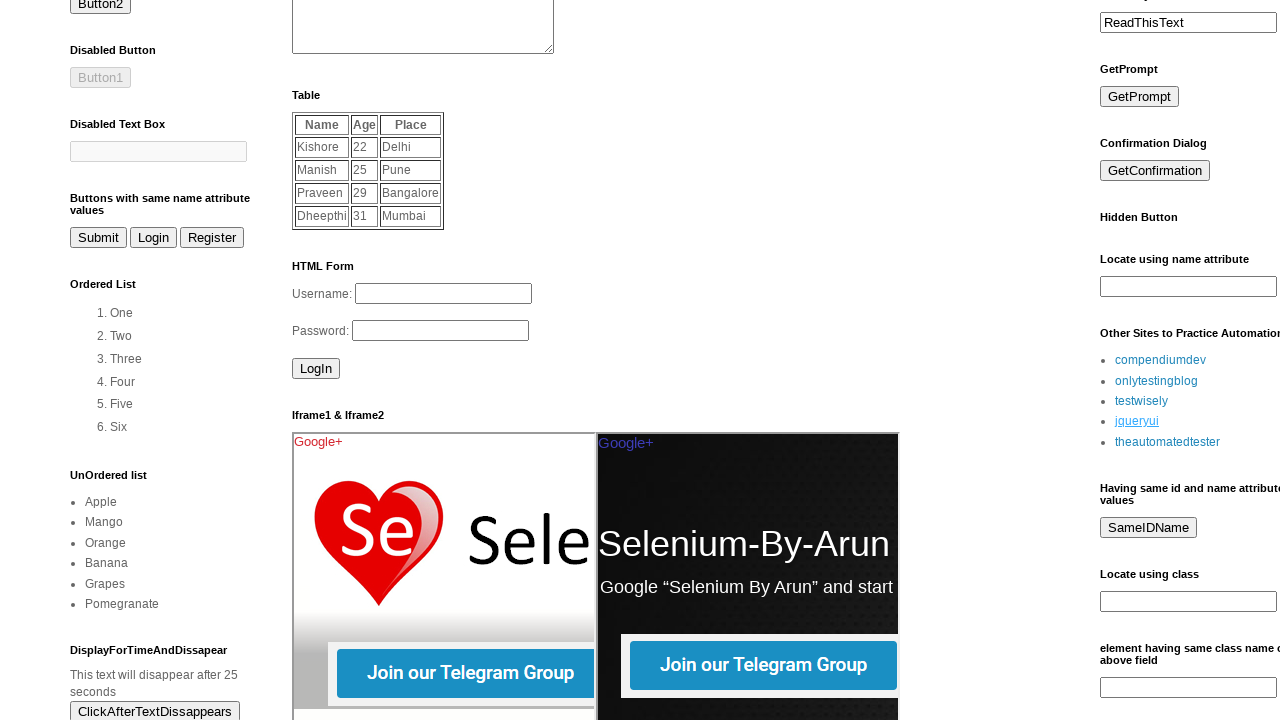

Clicked link 5 at (1168, 442) on (//div[@id='LinkList1']//a)[5]
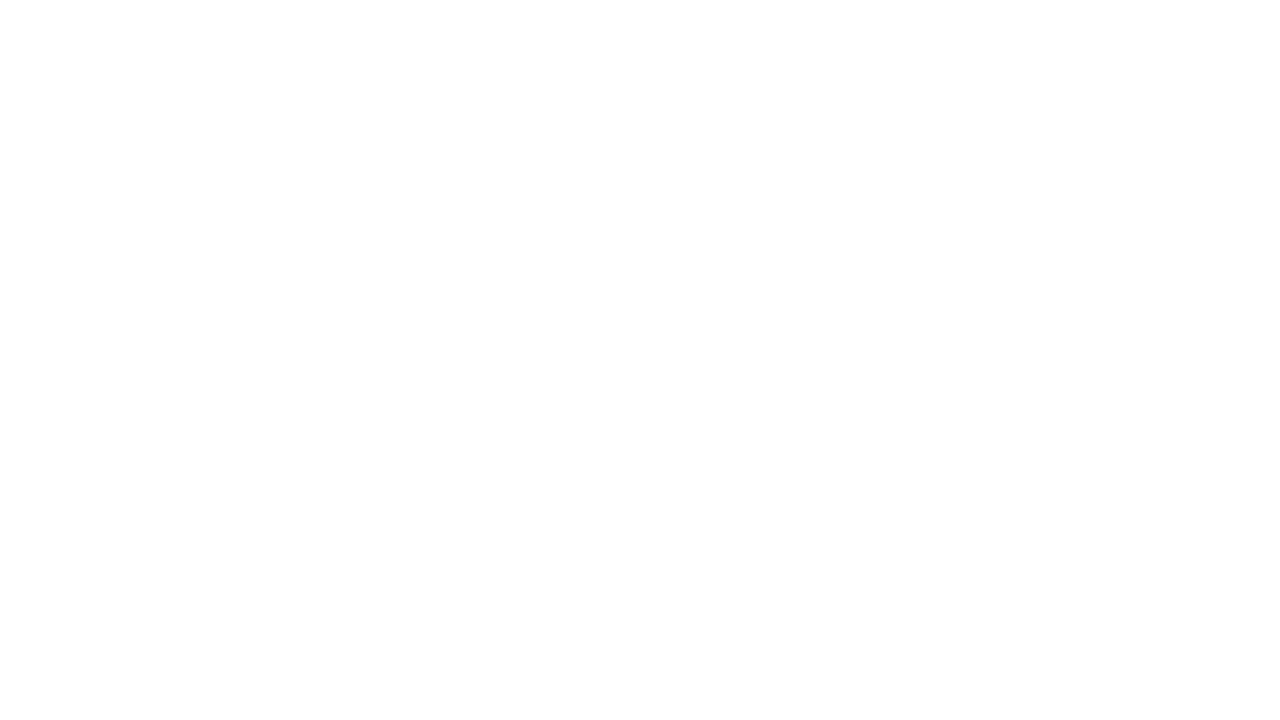

Navigated back to blog page after clicking link 5
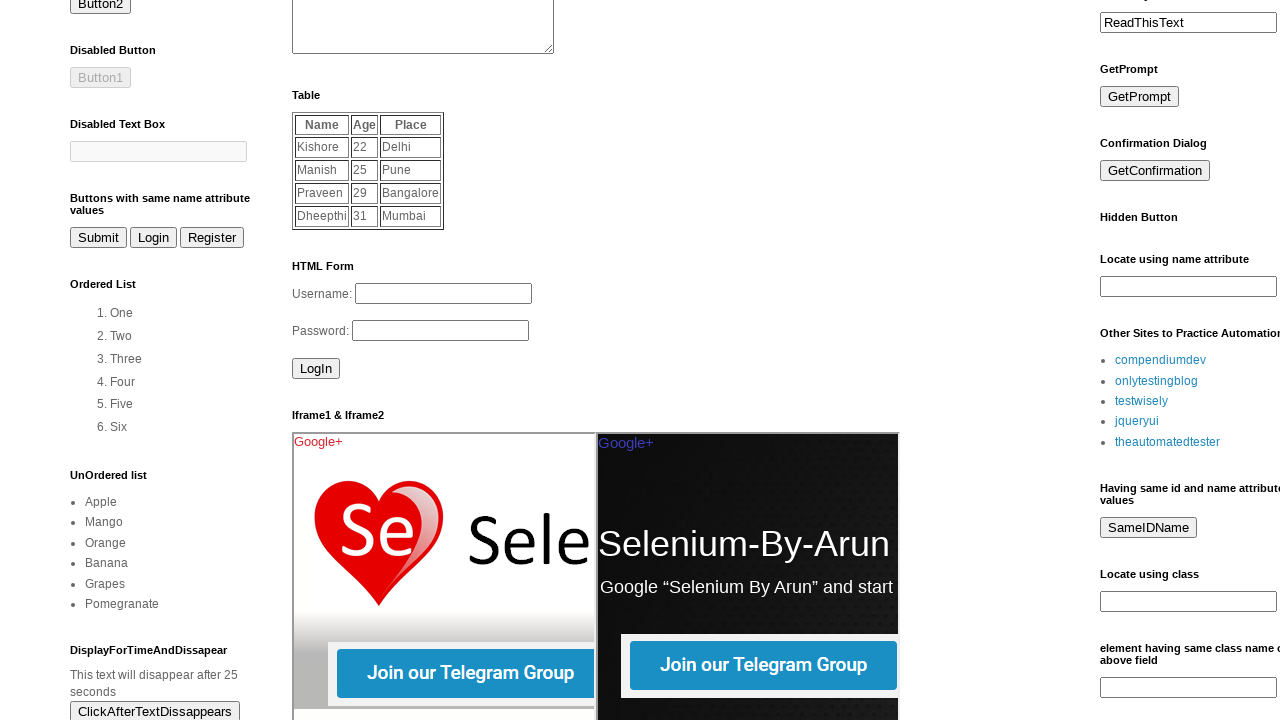

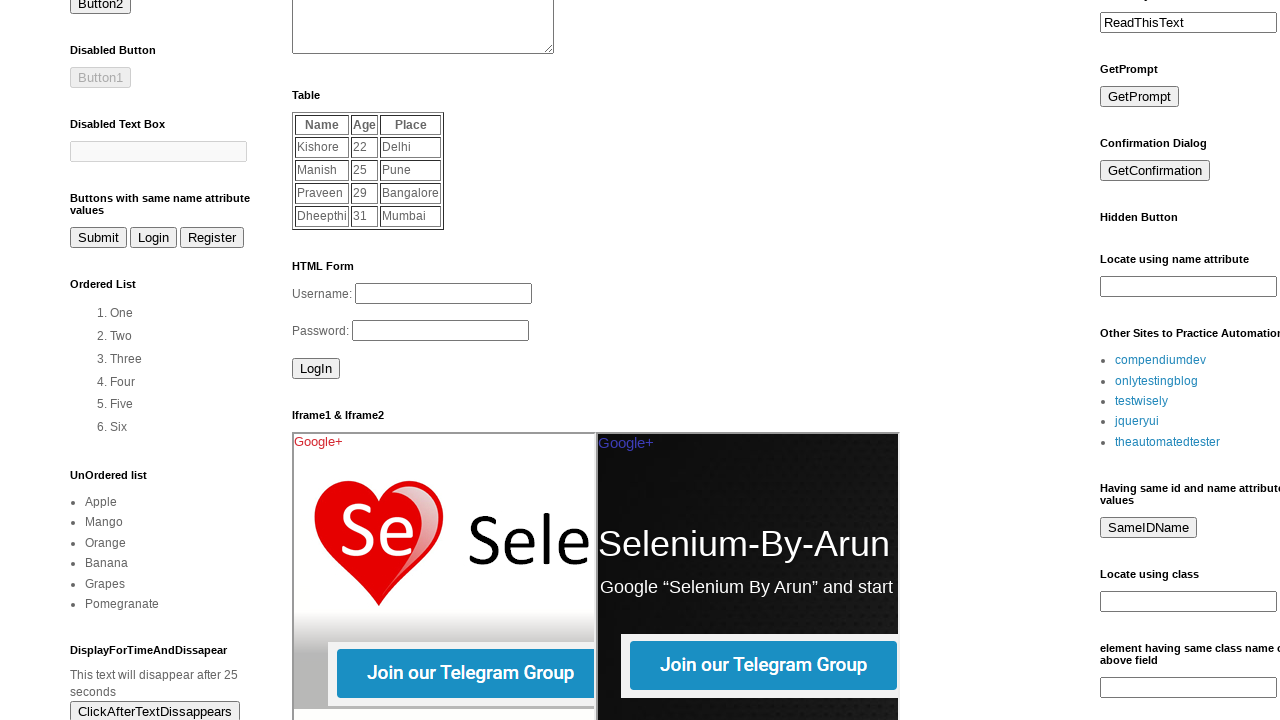